Tests a math quiz page by reading two numbers displayed on the page, calculating their sum, selecting the correct answer from a dropdown menu, and submitting the form.

Starting URL: http://suninjuly.github.io/selects1.html

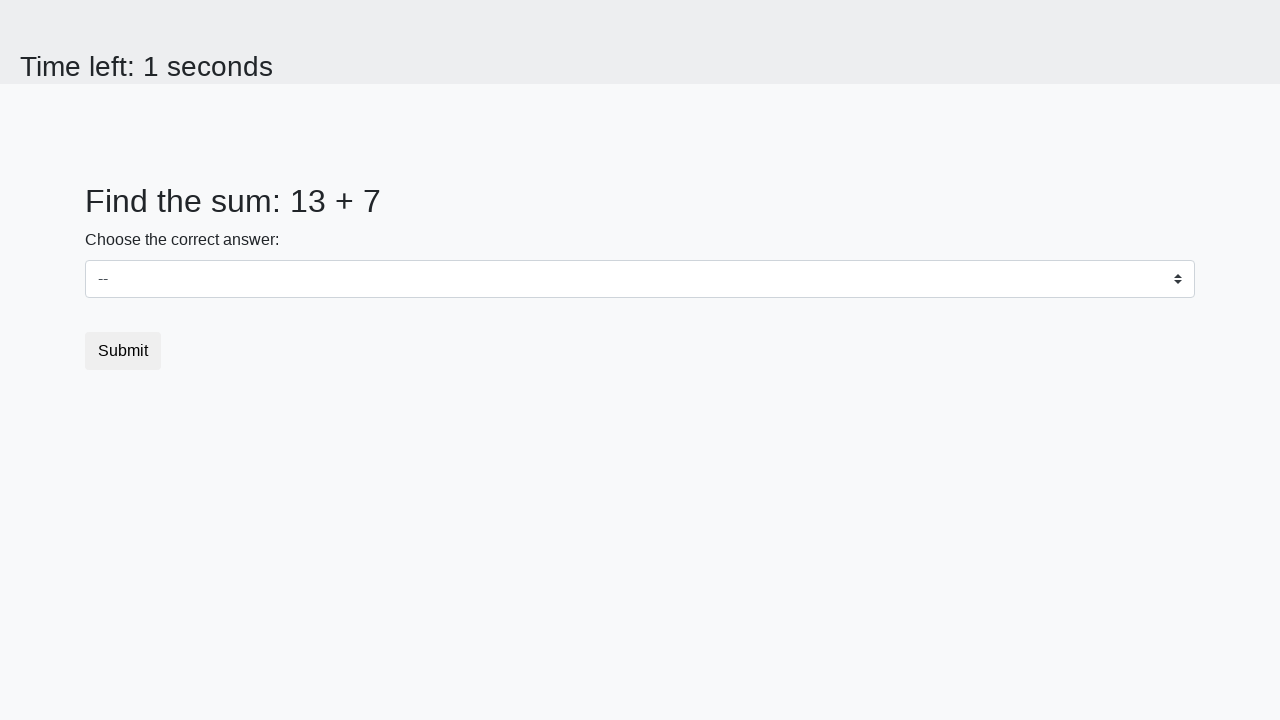

Retrieved first number from #num1 element
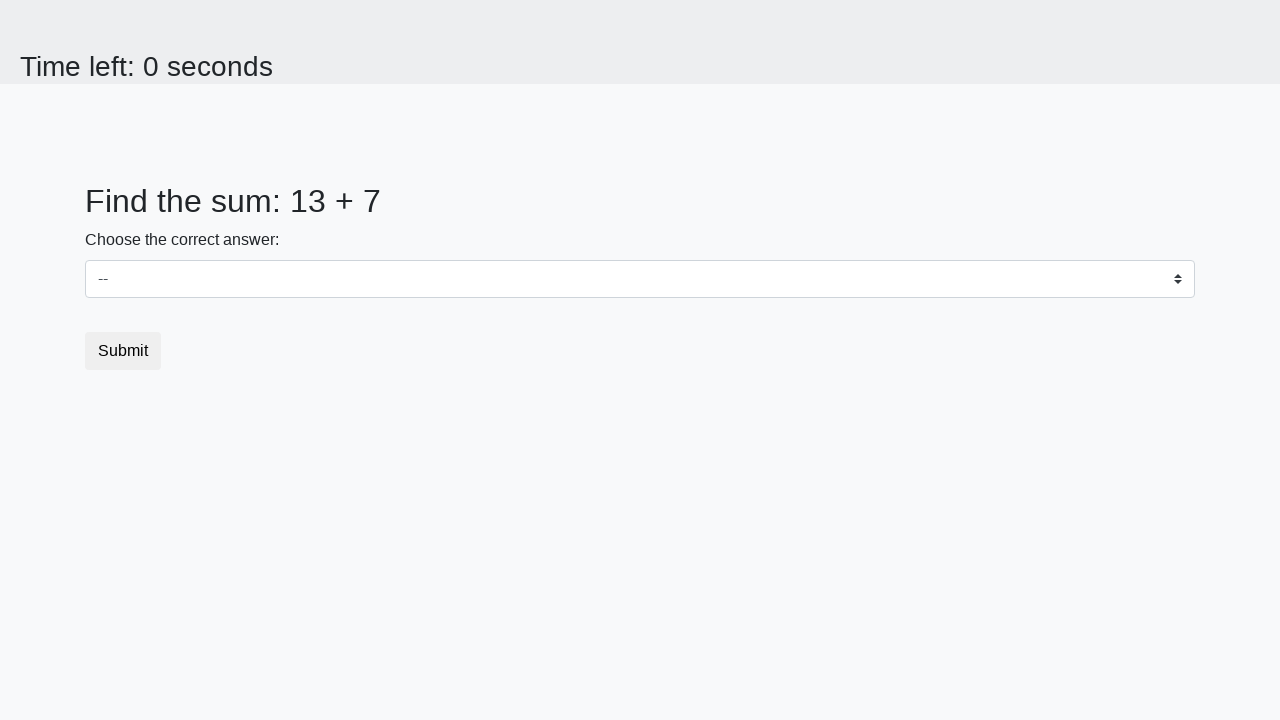

Retrieved second number from #num2 element
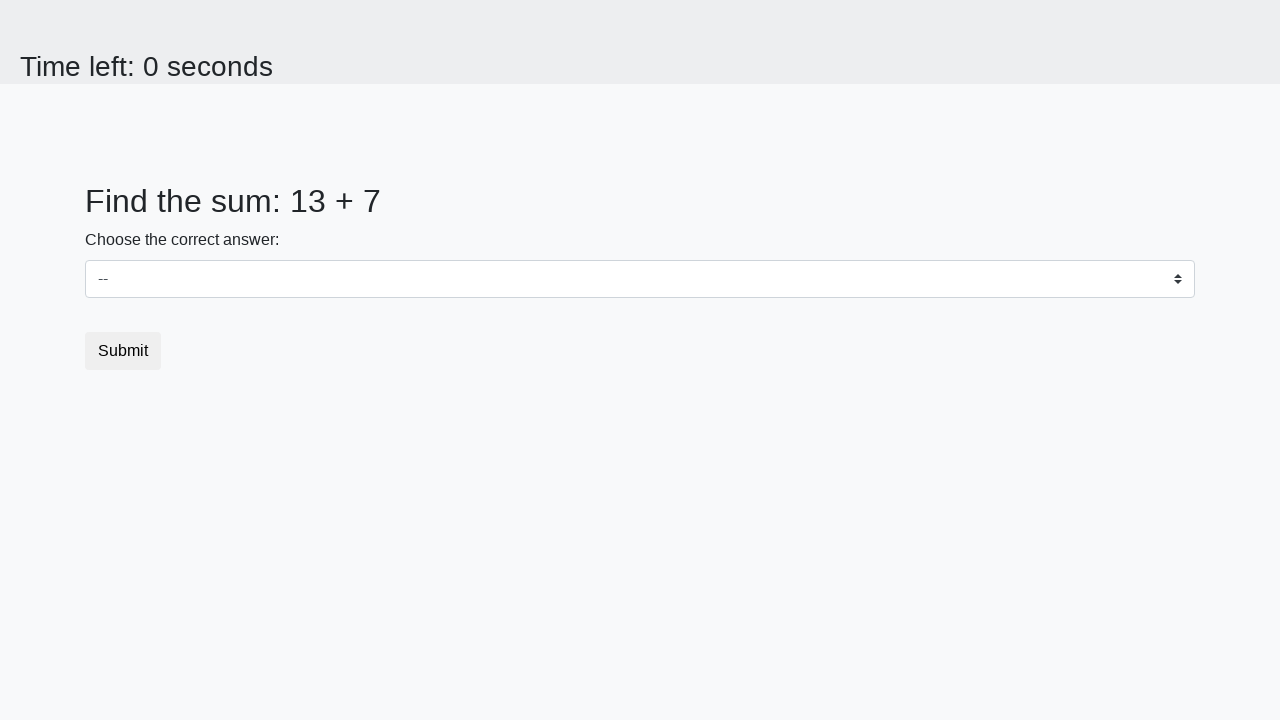

Calculated sum: 13 + 7 = 20
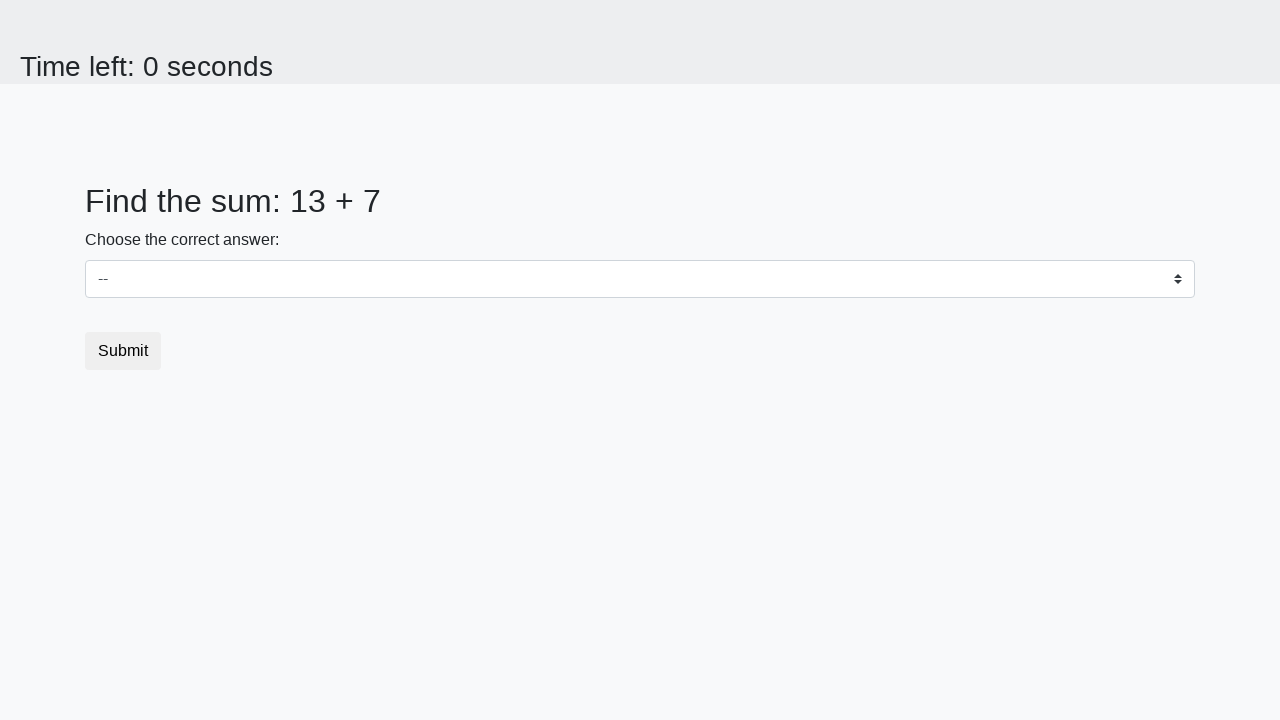

Selected answer 20 from dropdown menu on select
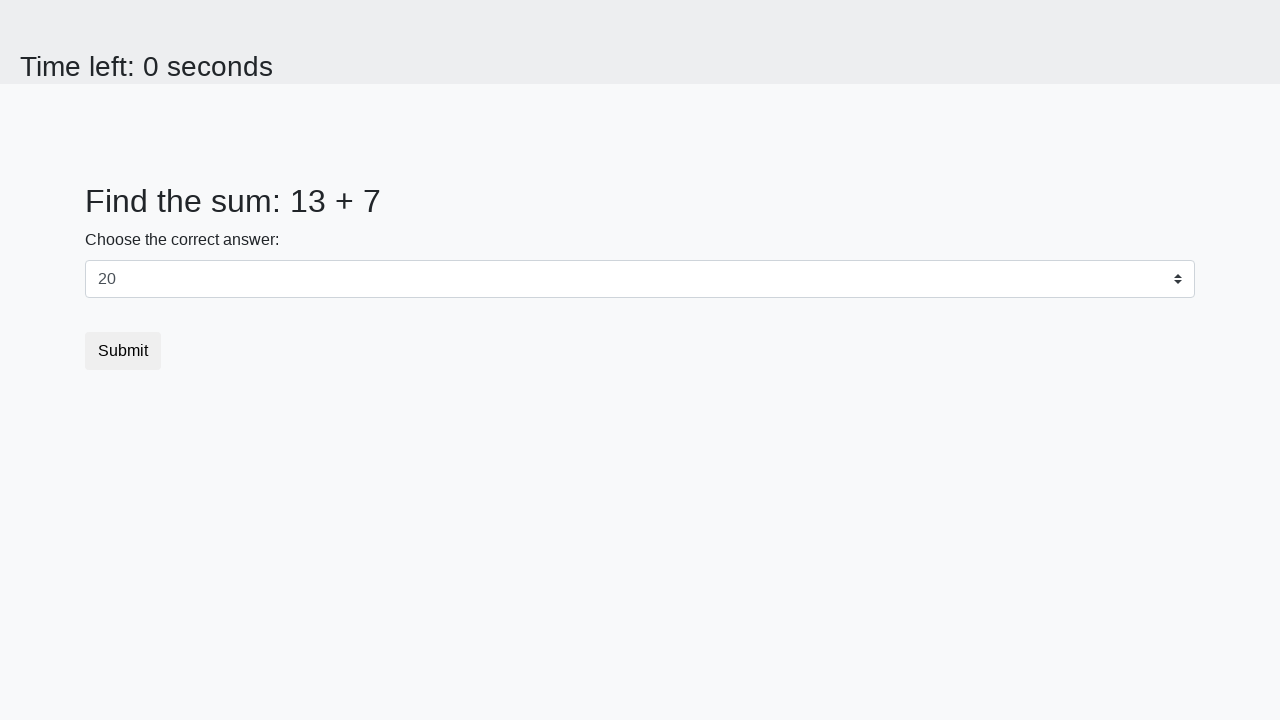

Clicked submit button to complete quiz at (123, 351) on button.btn.btn-default
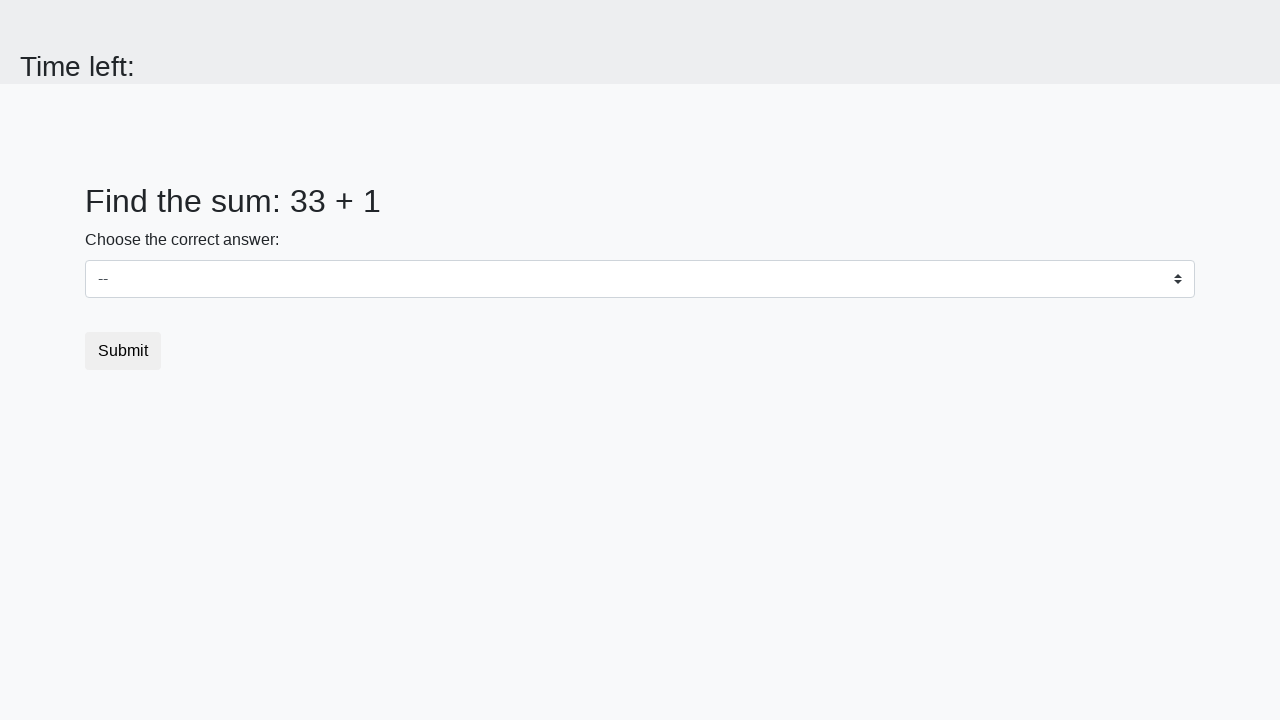

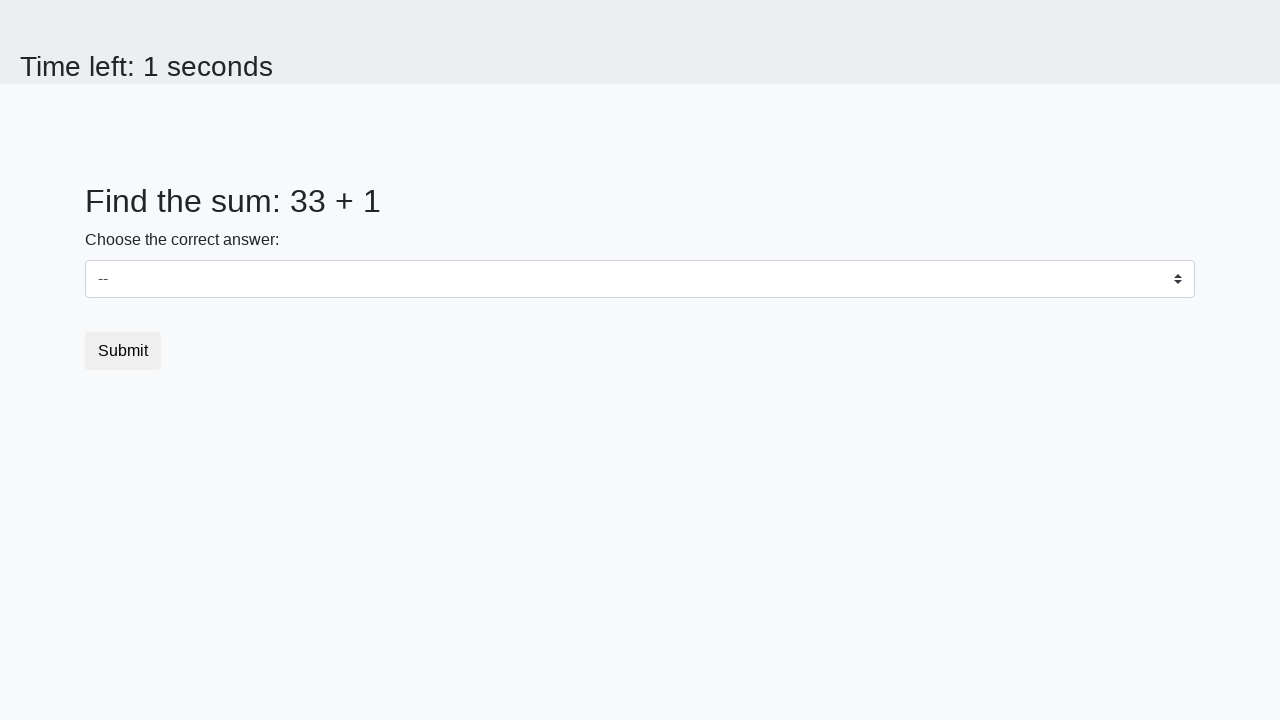